Tests right-click functionality on a button element and verifies that the correct message appears after the action

Starting URL: https://demoqa.com/buttons

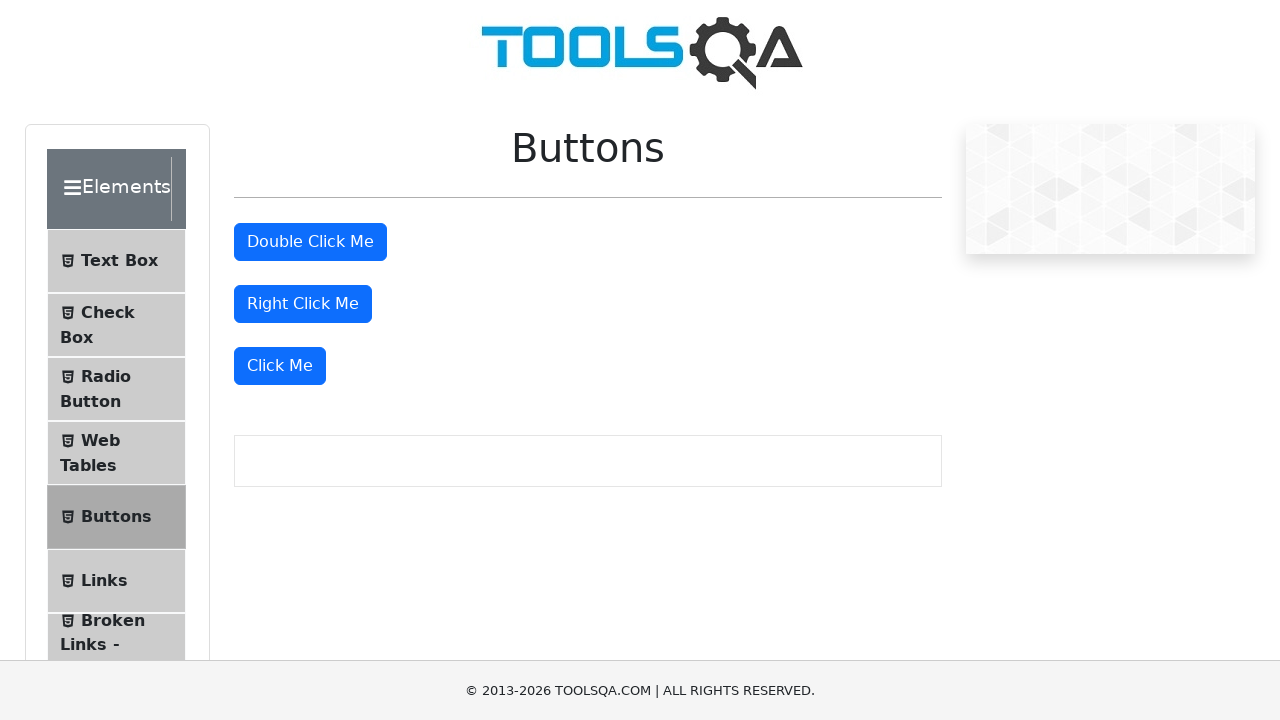

Right-clicked the 'Right Click Me' button at (303, 304) on //button[normalize-space()='Right Click Me']
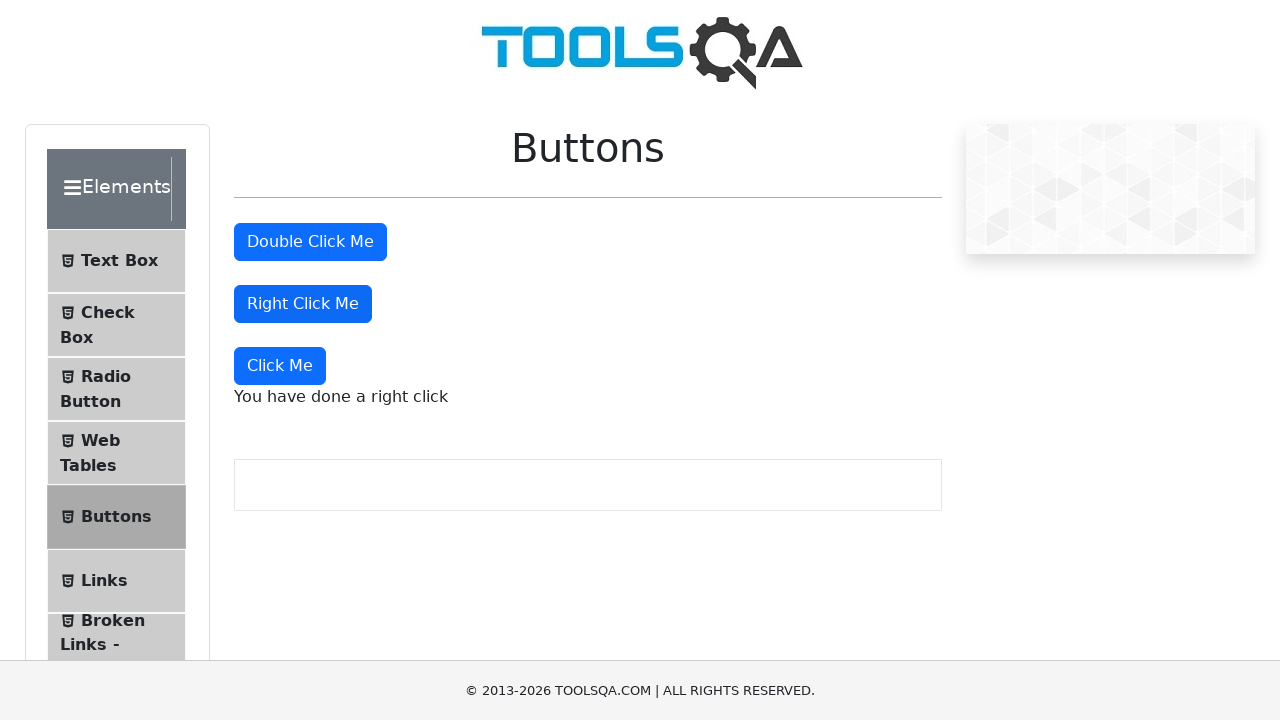

Right-click message element appeared on the page
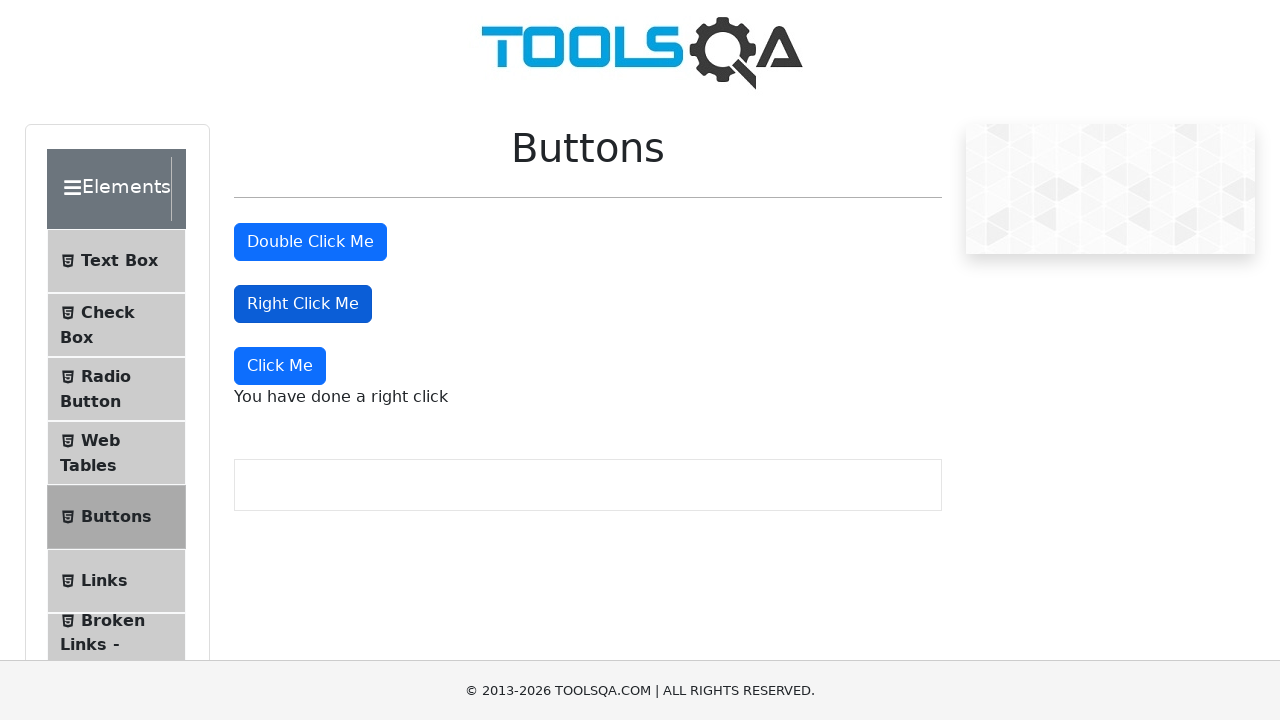

Retrieved the right-click message text content
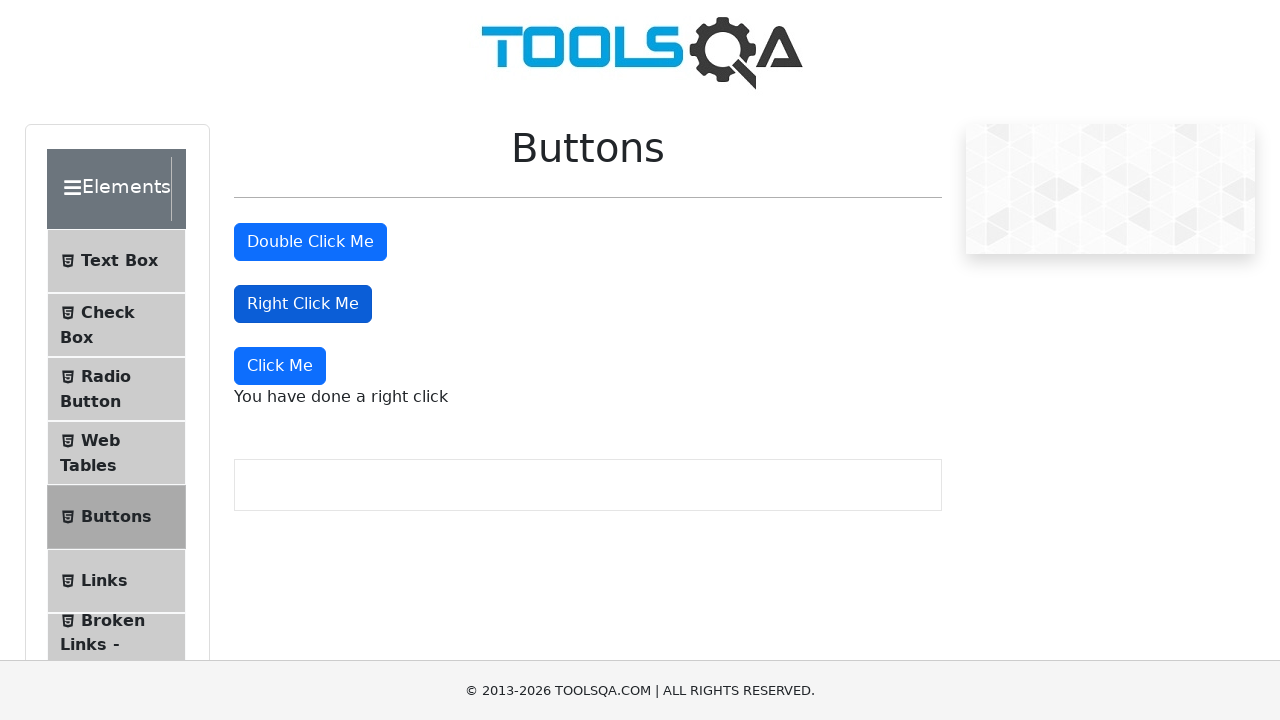

Verified that the correct message 'You have done a right click' was displayed
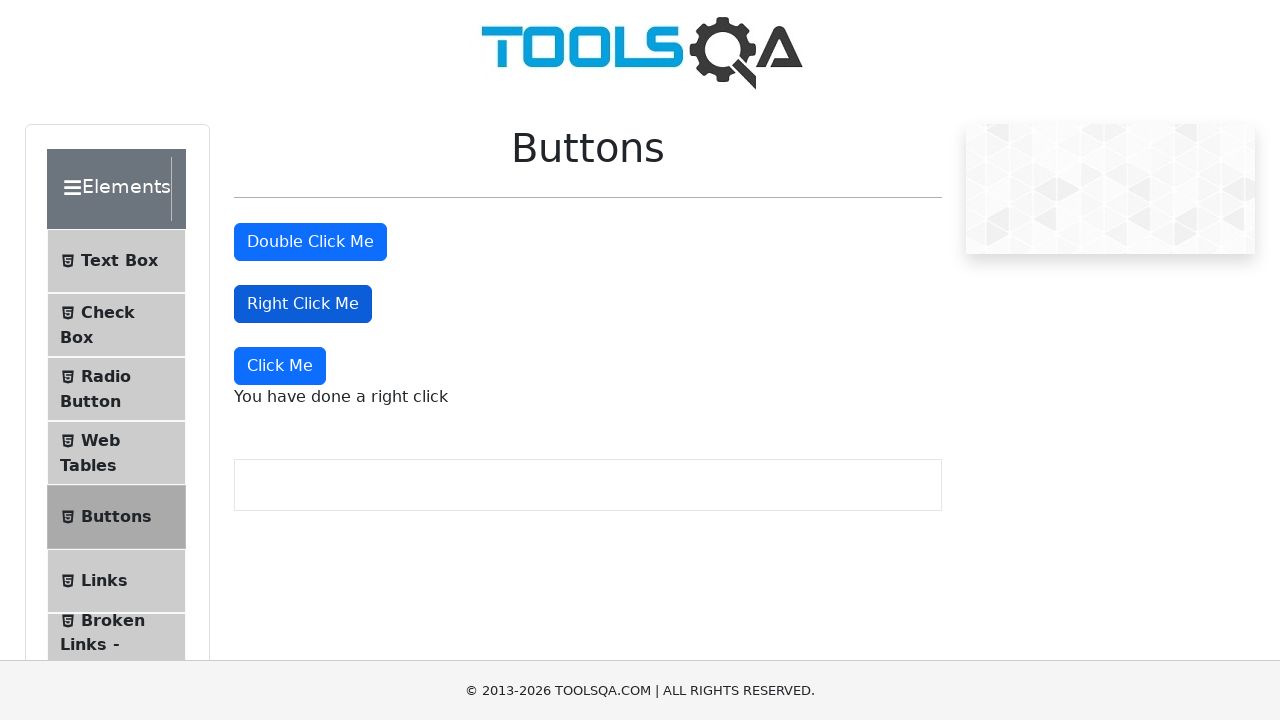

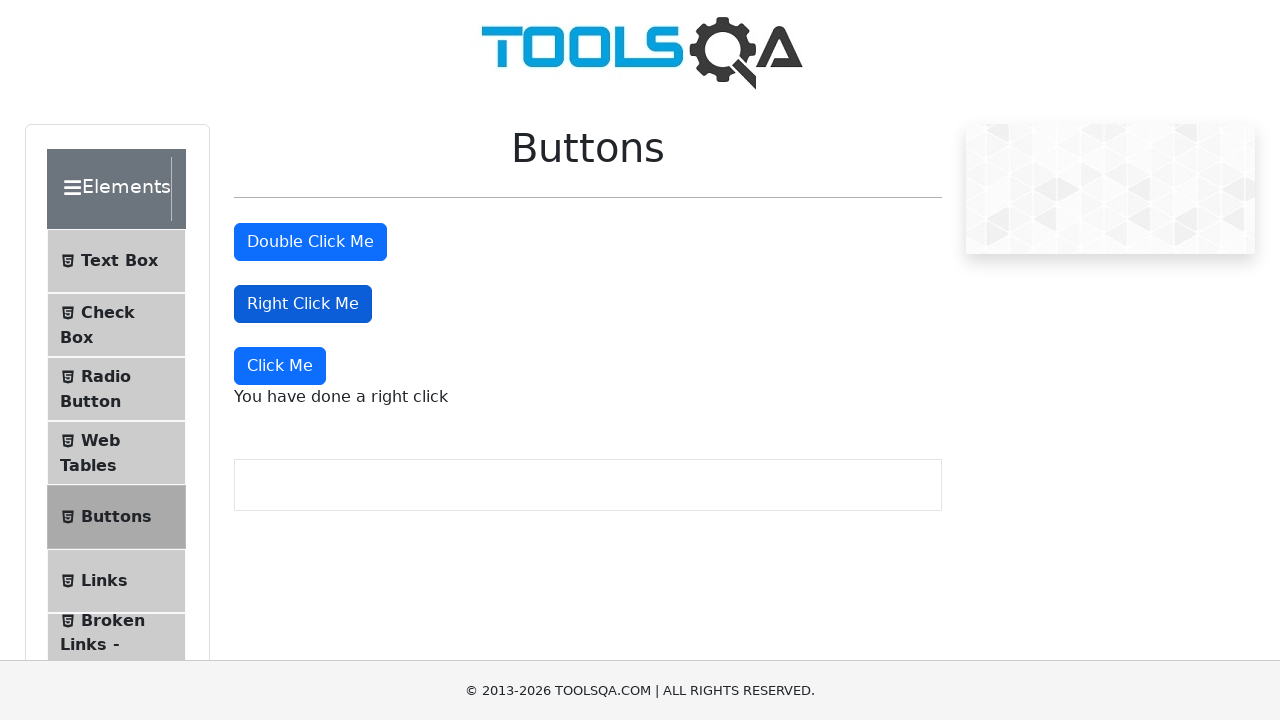